Tests iframe/frame handling by clicking on tabs to switch between single and multiple frame views, switching into nested frames, and entering text into input fields within those frames.

Starting URL: http://demo.automationtesting.in/Frames.html

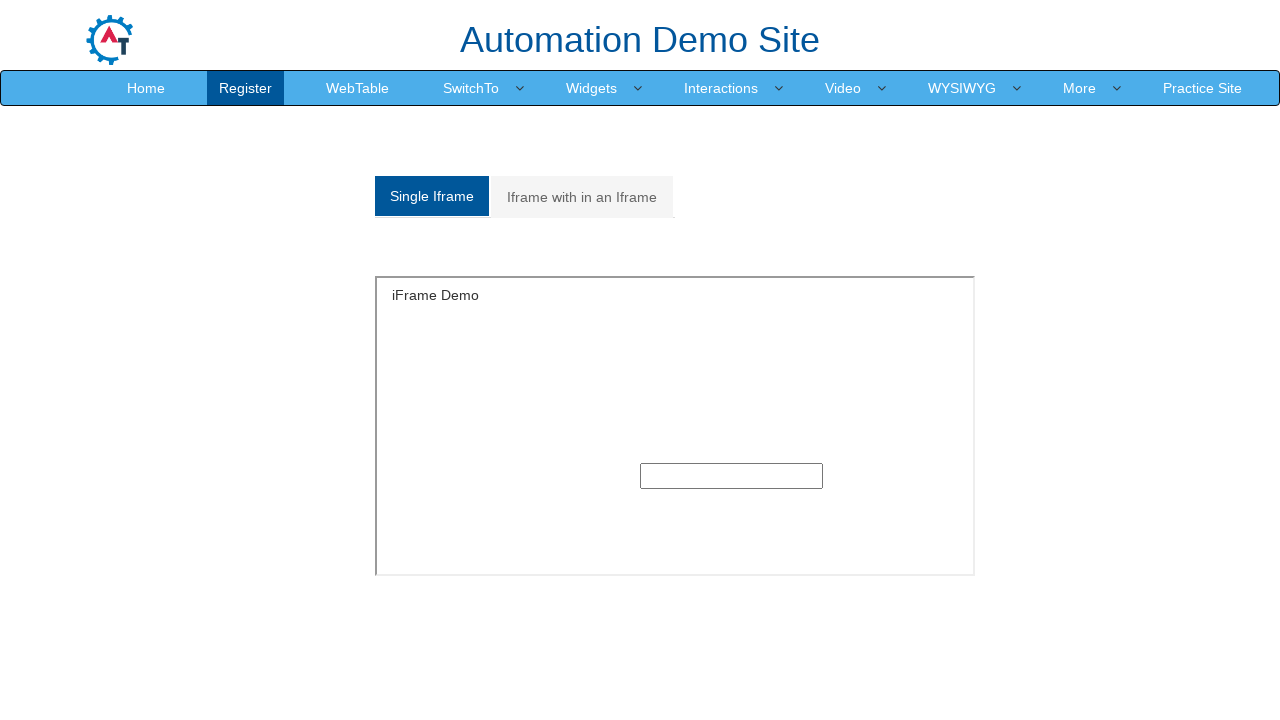

Clicked on first tab to switch to single iframe view at (432, 196) on (//a[@class='analystic'])[1]
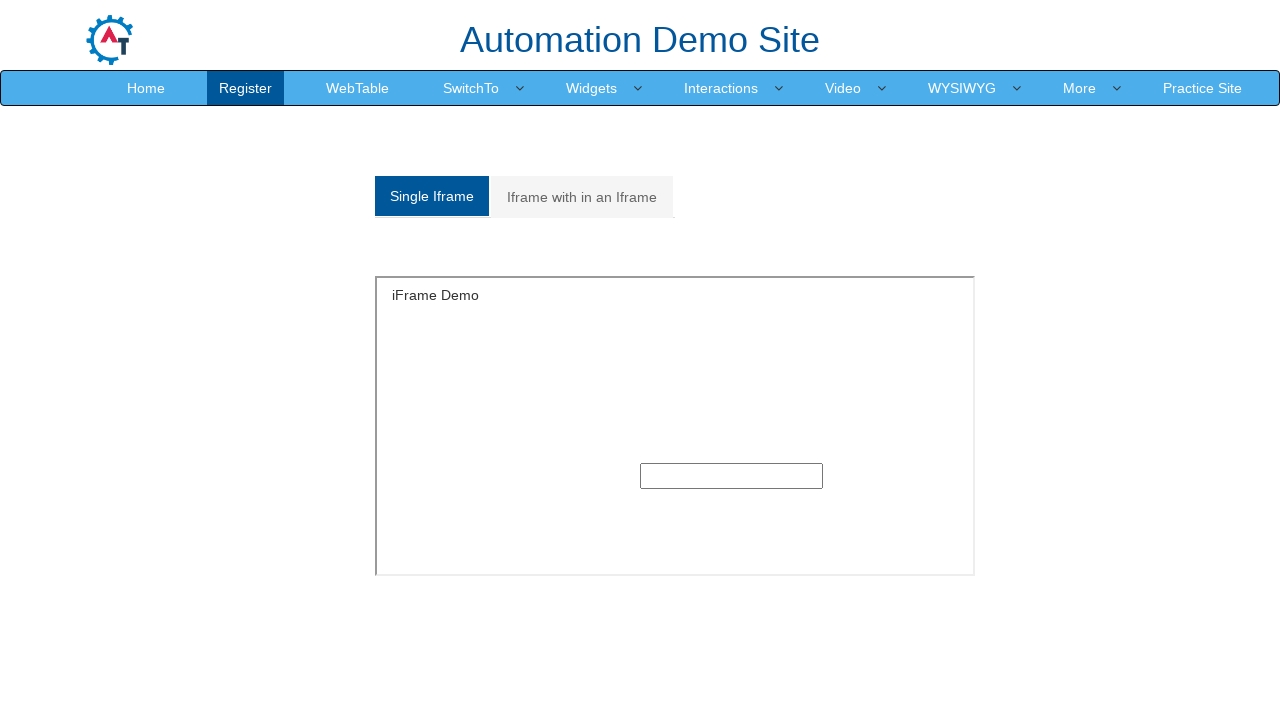

Waited 2 seconds for single iframe to load
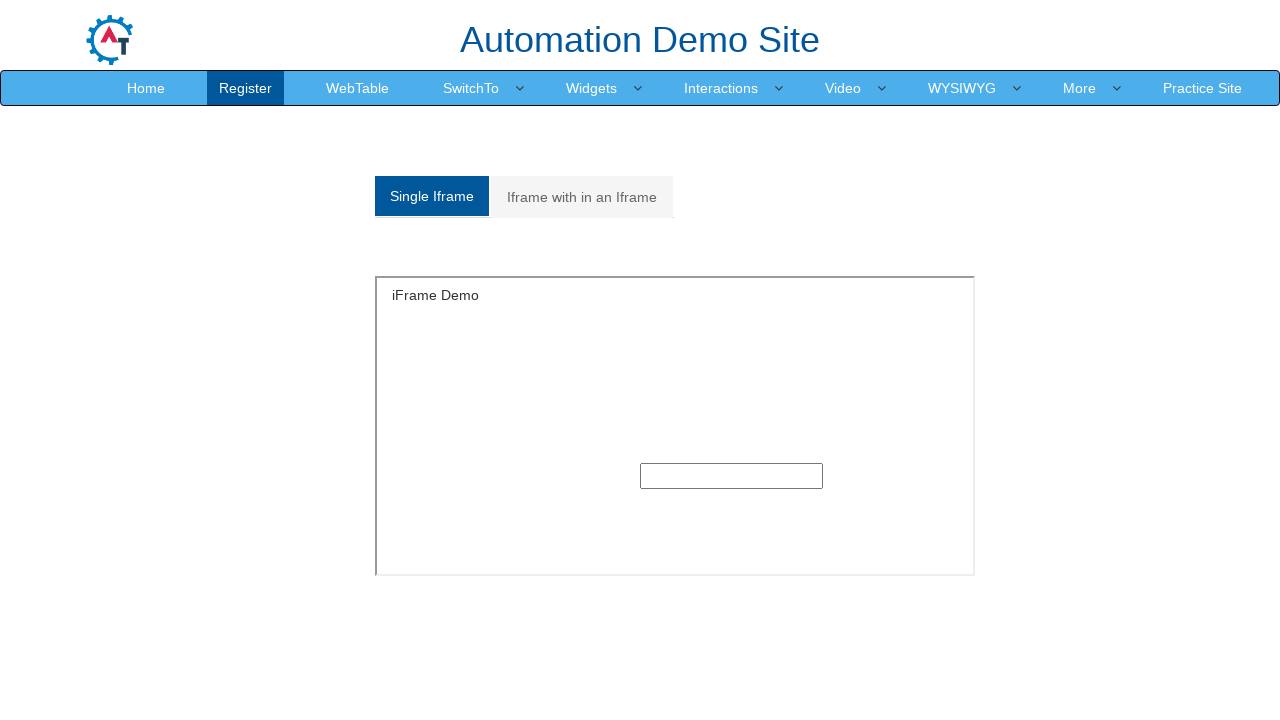

Located single iframe with ID 'singleframe'
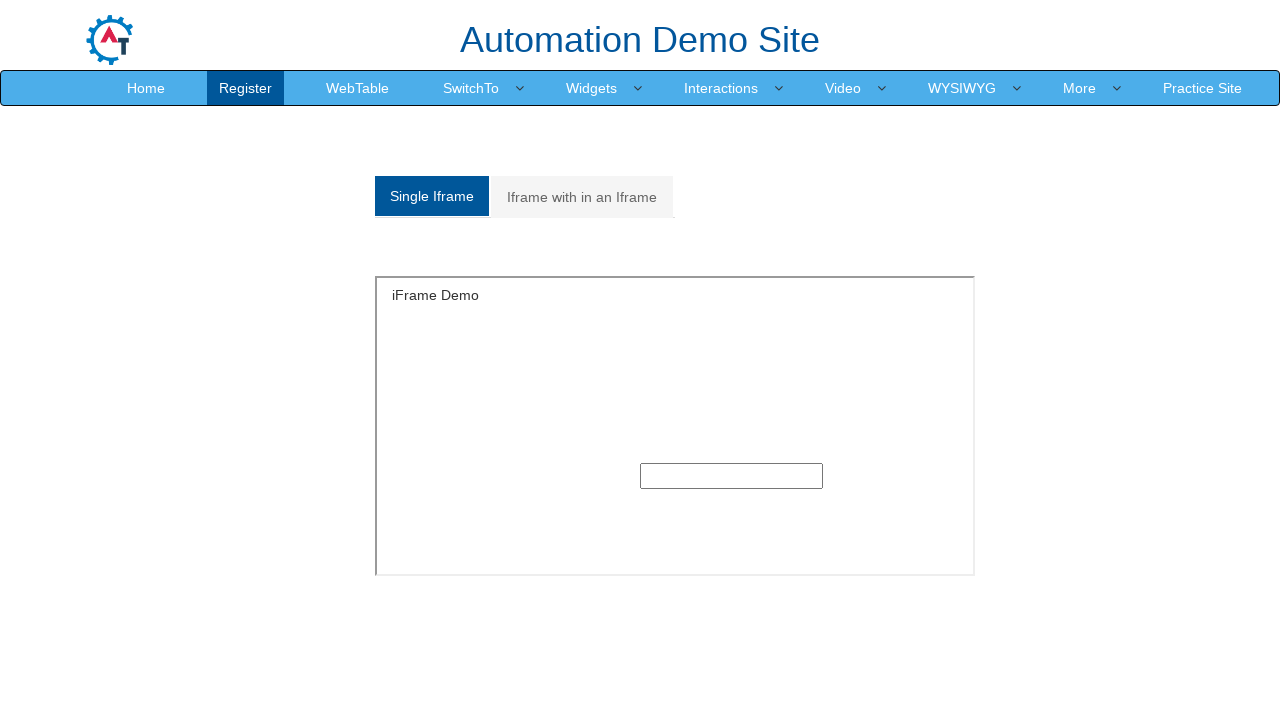

Entered 'Automation Testing' into text input field in single iframe on #singleframe >> internal:control=enter-frame >> input[type='text'] >> nth=0
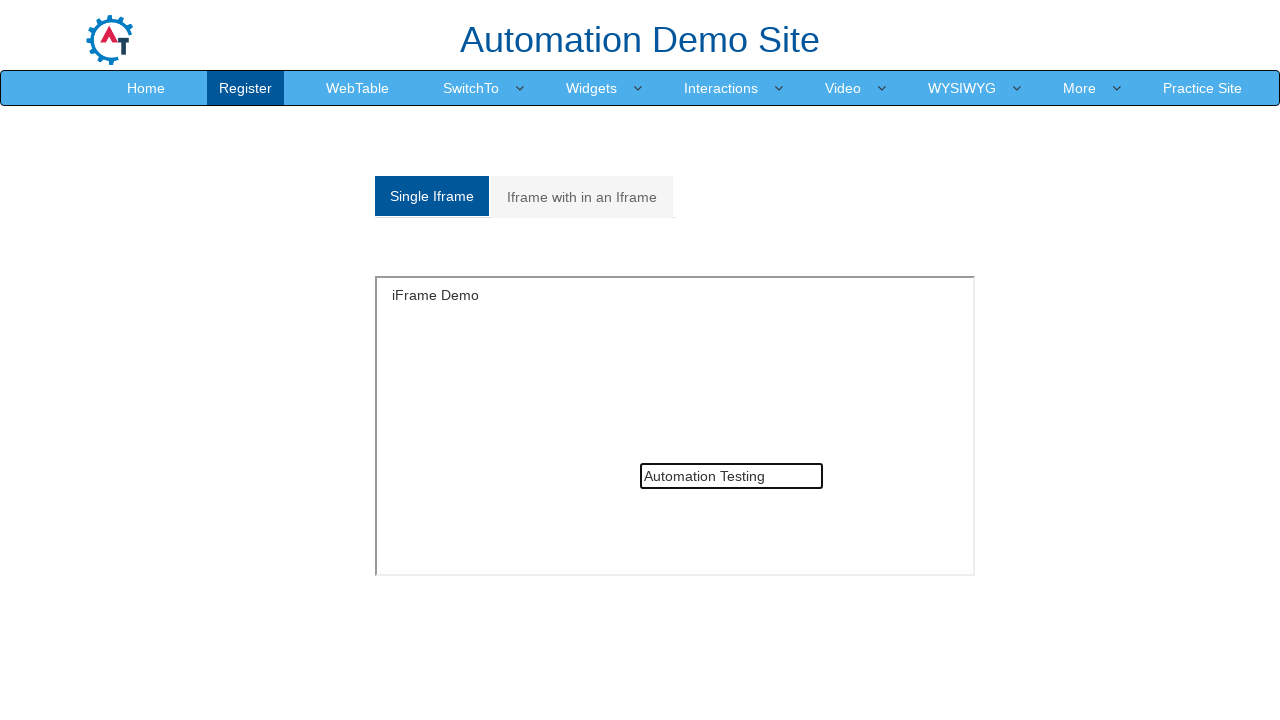

Clicked on second tab to switch to nested iframe view at (582, 197) on (//a[@class='analystic'])[2]
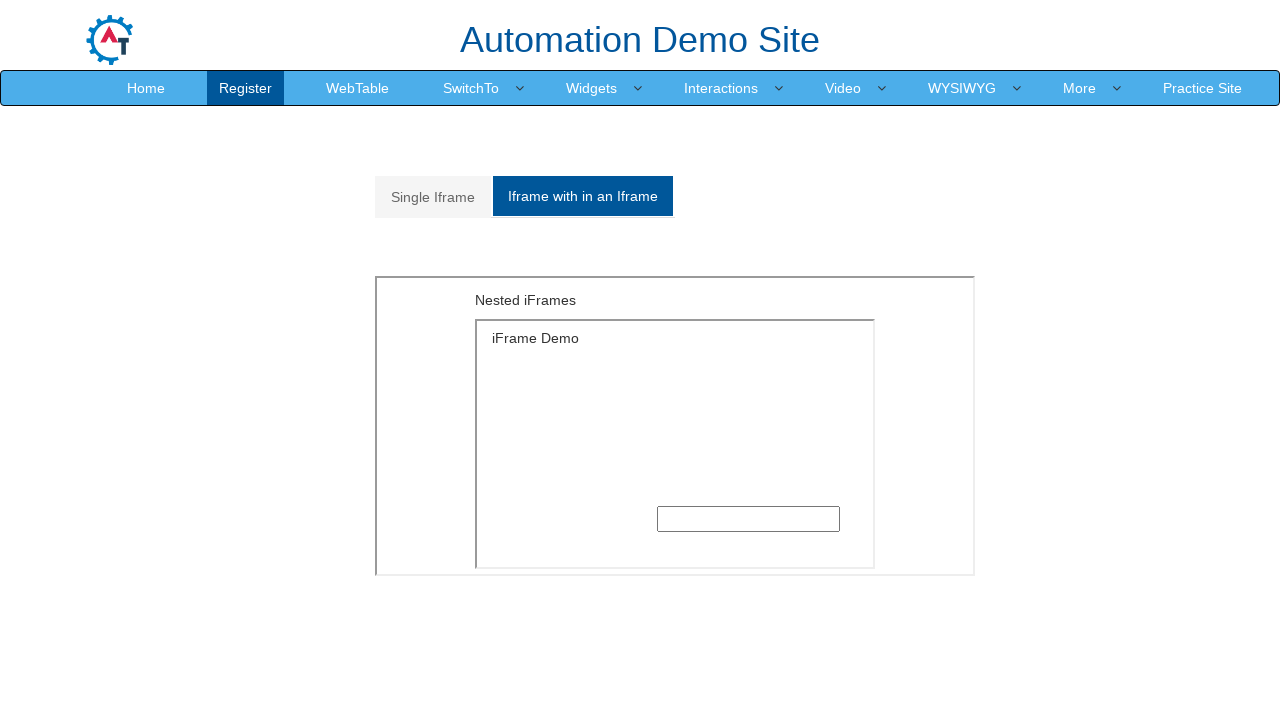

Waited 2 seconds for nested iframe to load
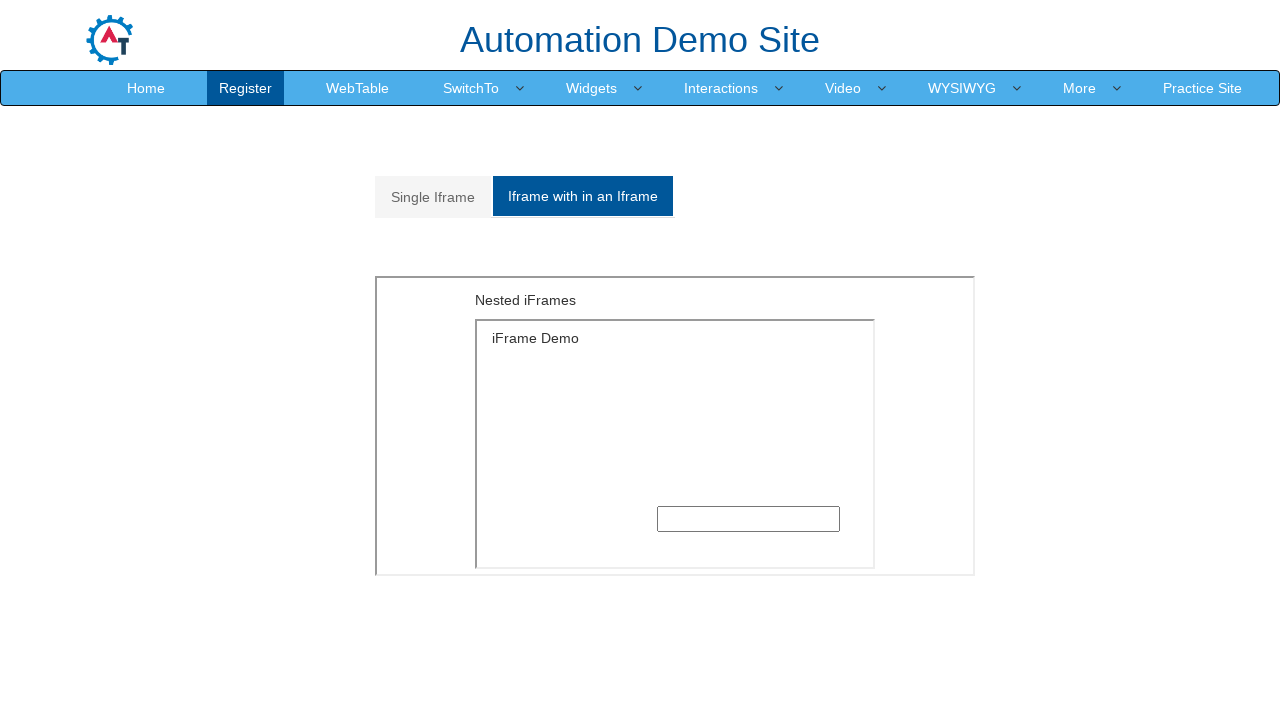

Located outer iframe within Multiple div
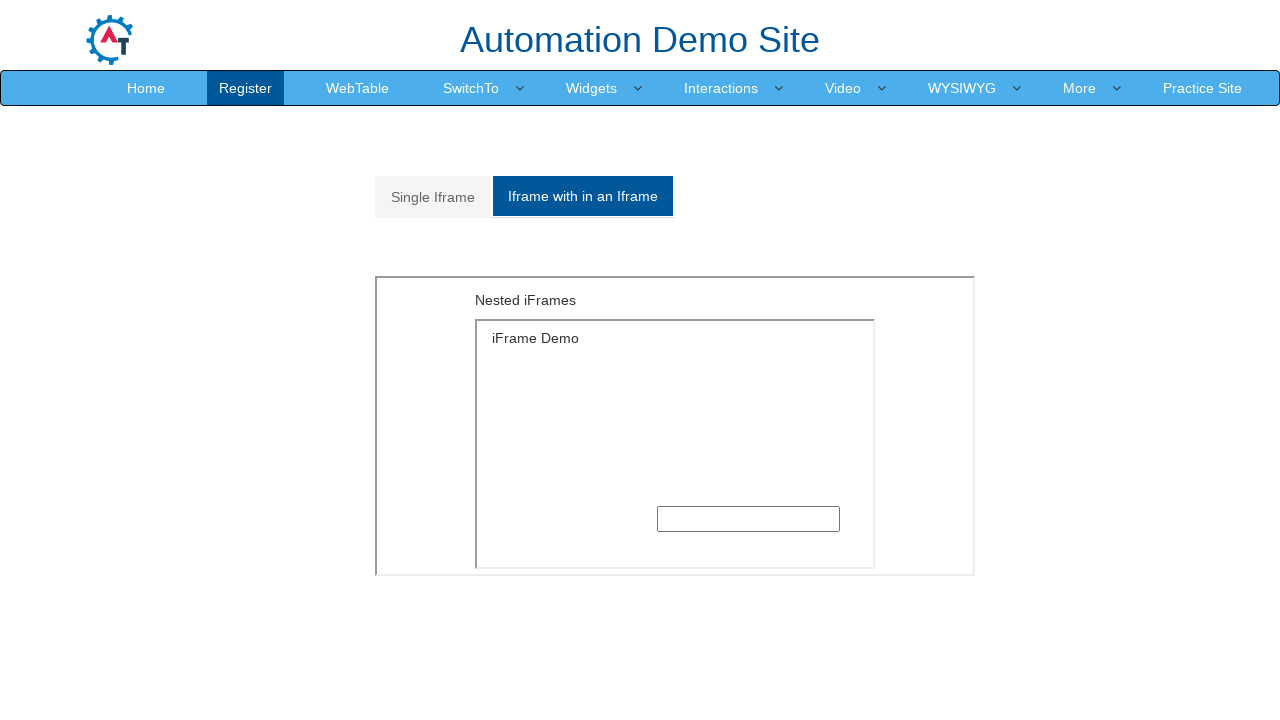

Located inner nested iframe within outer iframe
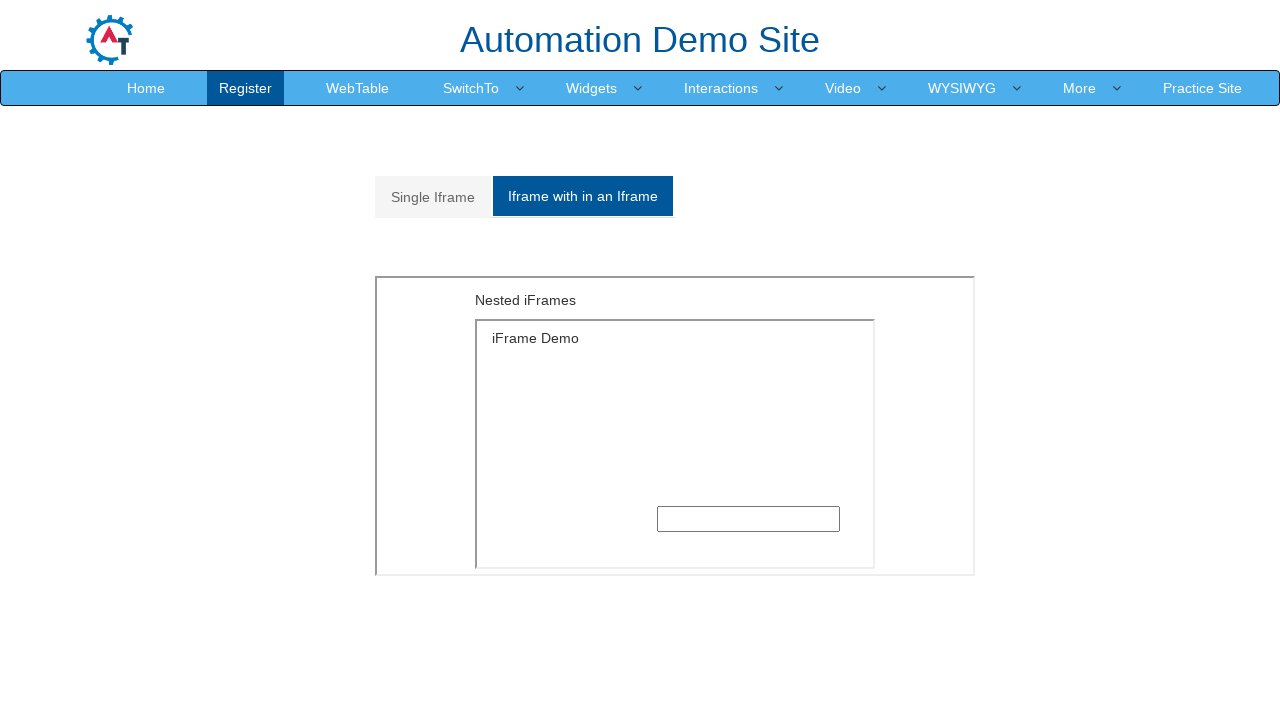

Entered 'Testing' into text input field in nested iframe on xpath=//div[@id='Multiple']/iframe >> internal:control=enter-frame >> xpath=//if
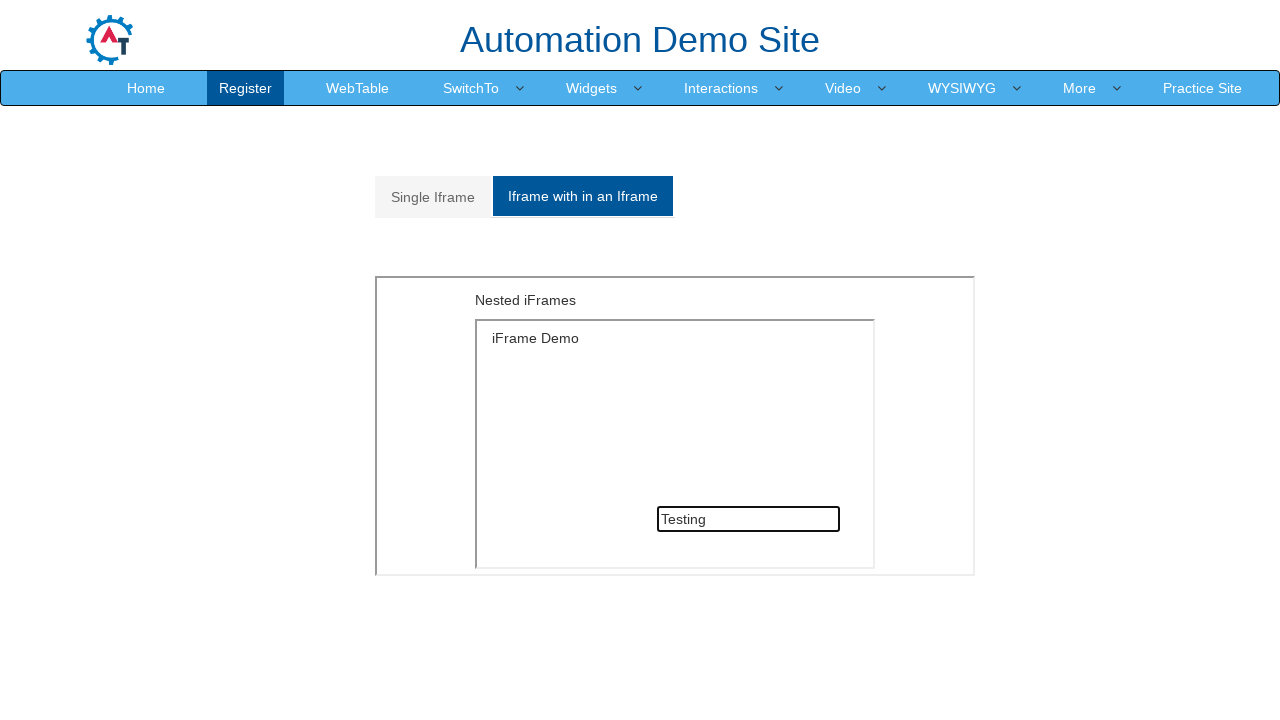

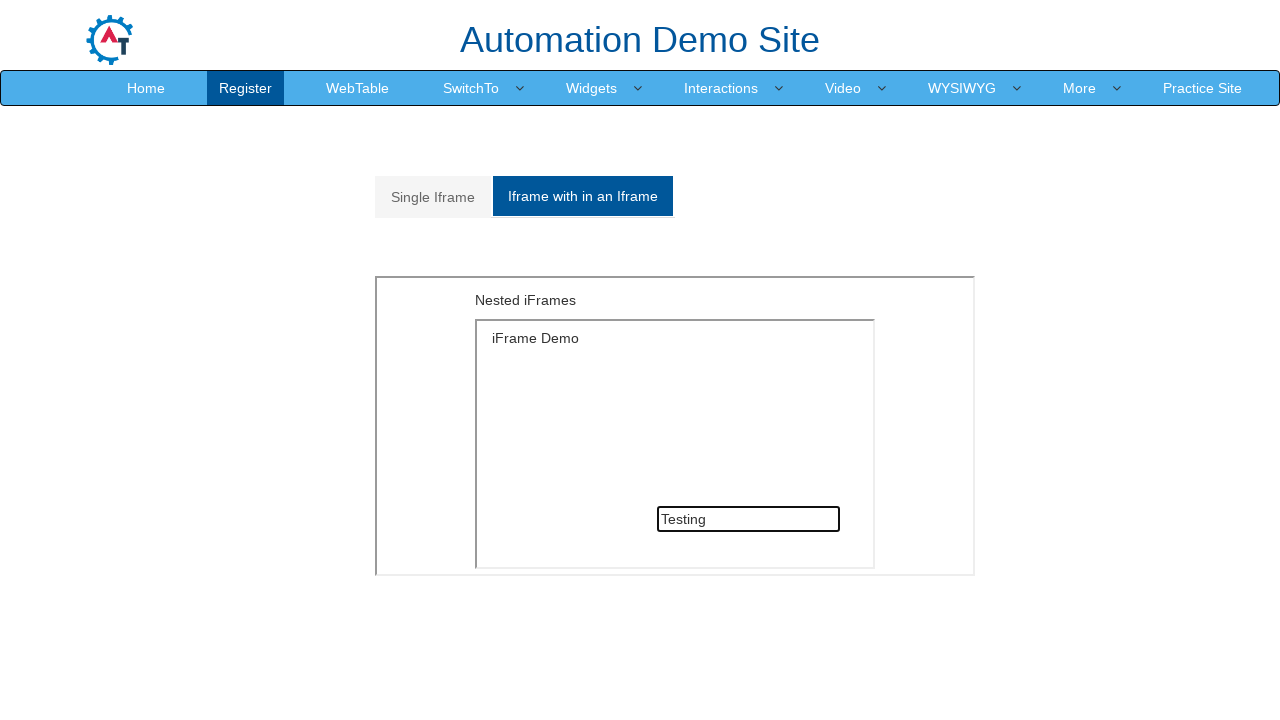